Tests clicking a button that triggers an alert after a delay

Starting URL: https://igorsmasc.github.io/praticando_waits/

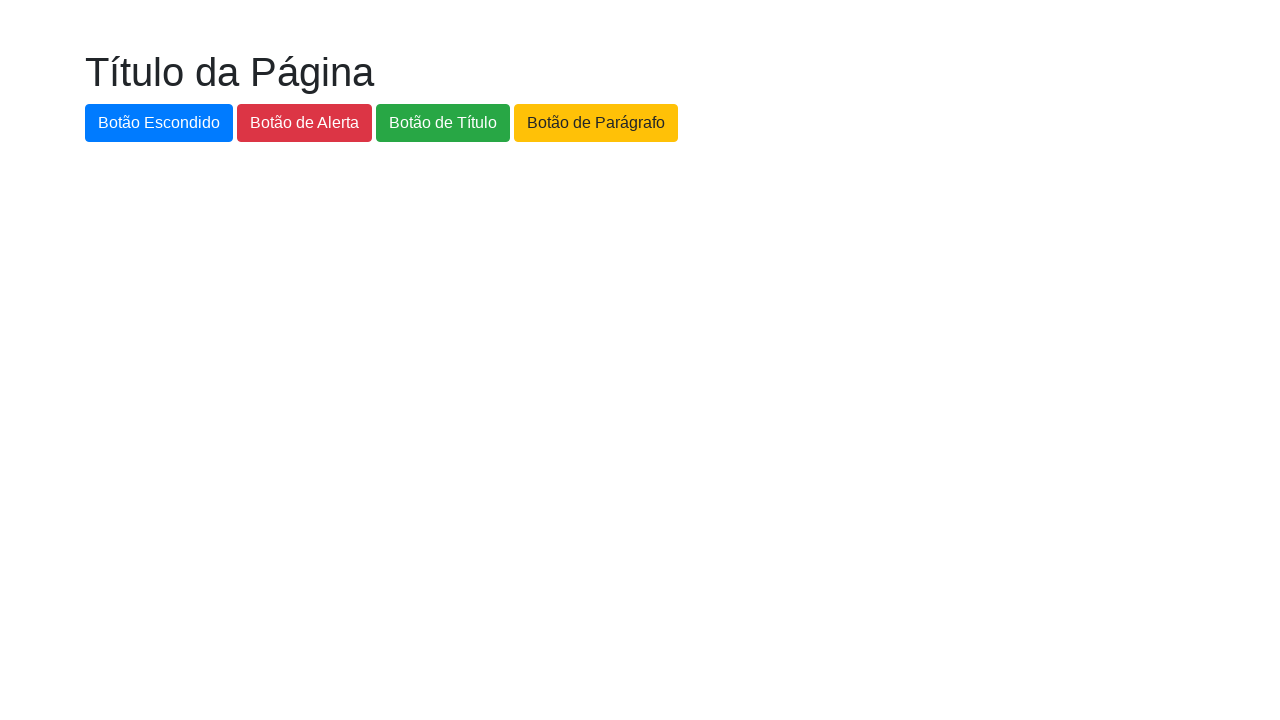

Clicked the alert button at (304, 123) on #botao-alerta
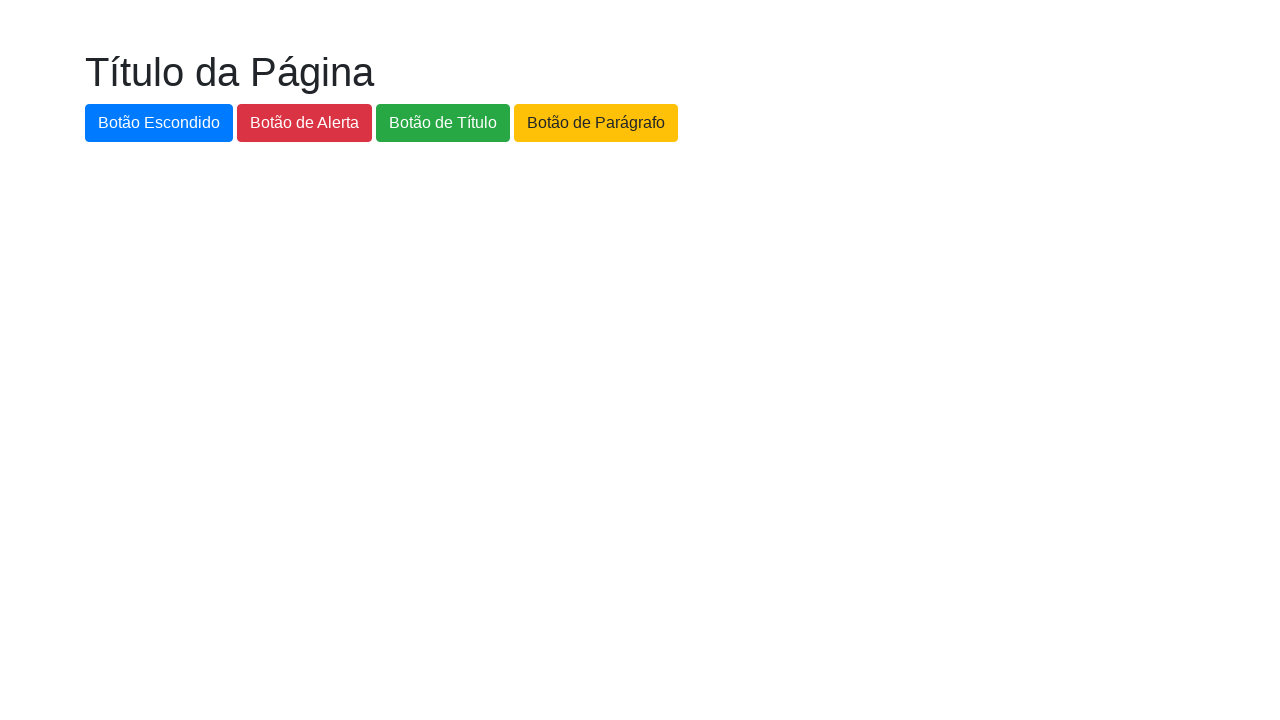

Set up dialog handler to accept alerts
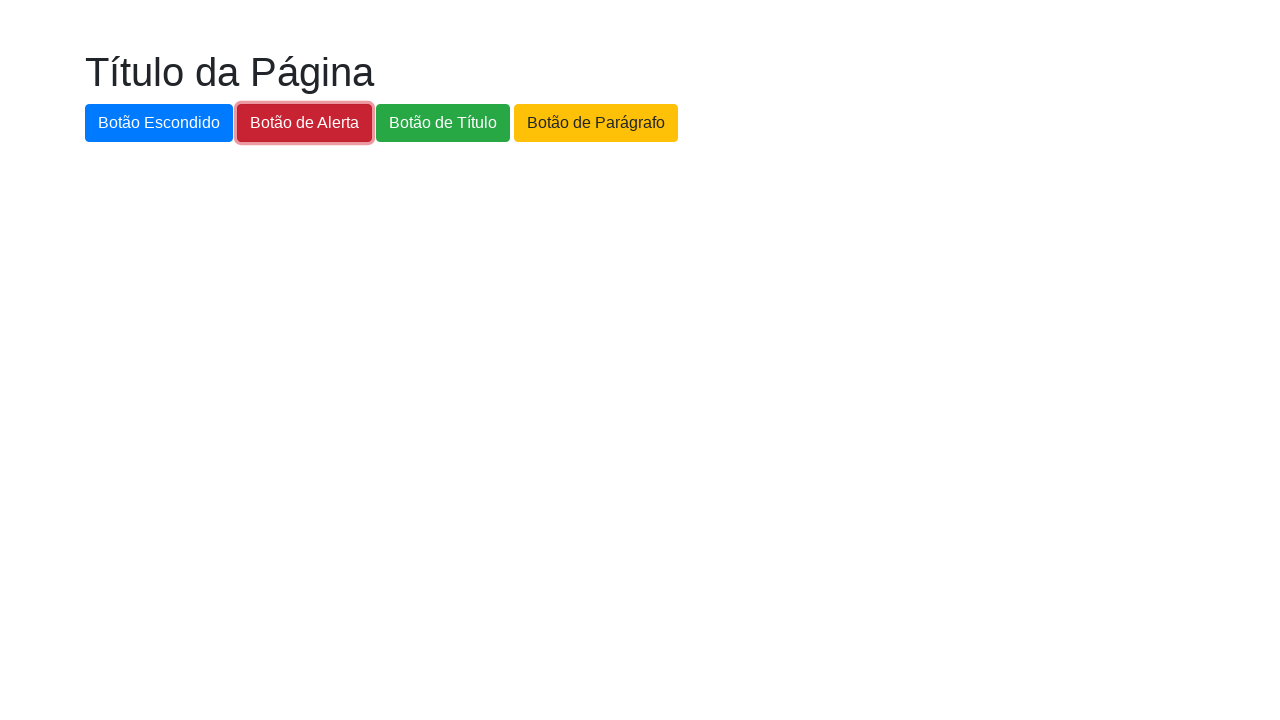

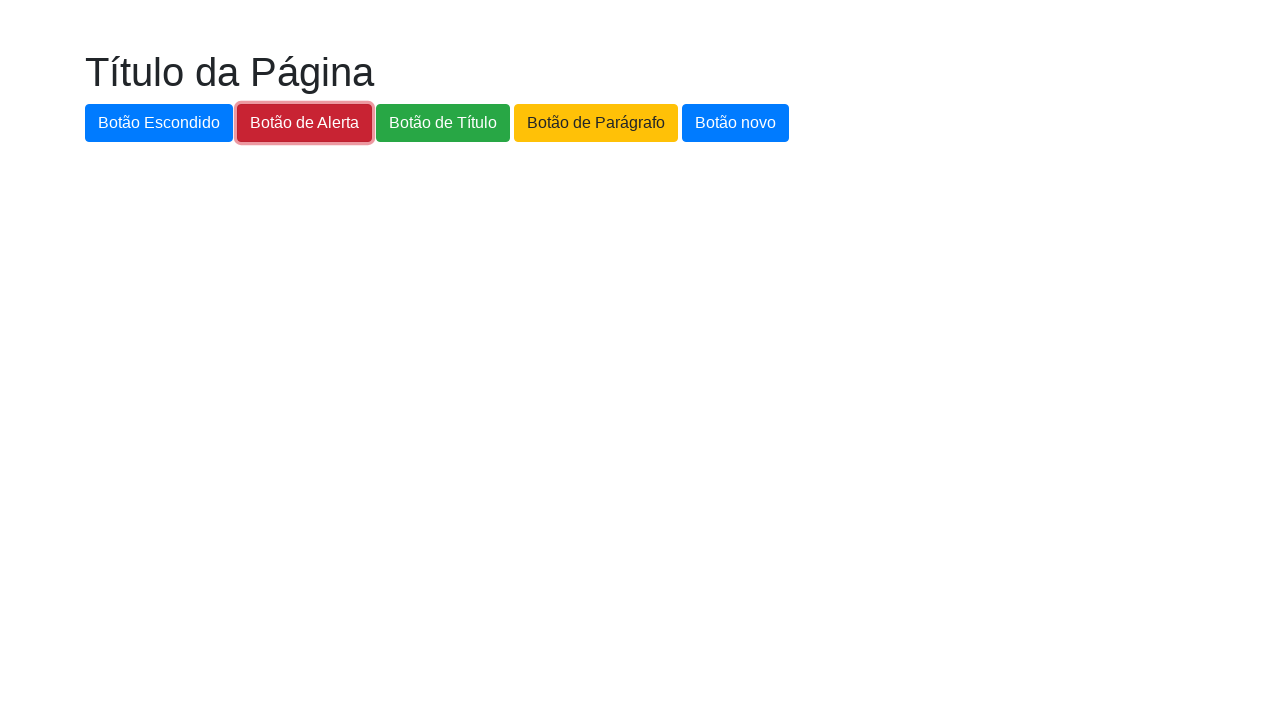